Tests that marking a todo as completed while viewing 'all' filter keeps it visible

Starting URL: https://todomvc.com/examples/typescript-angular/#/

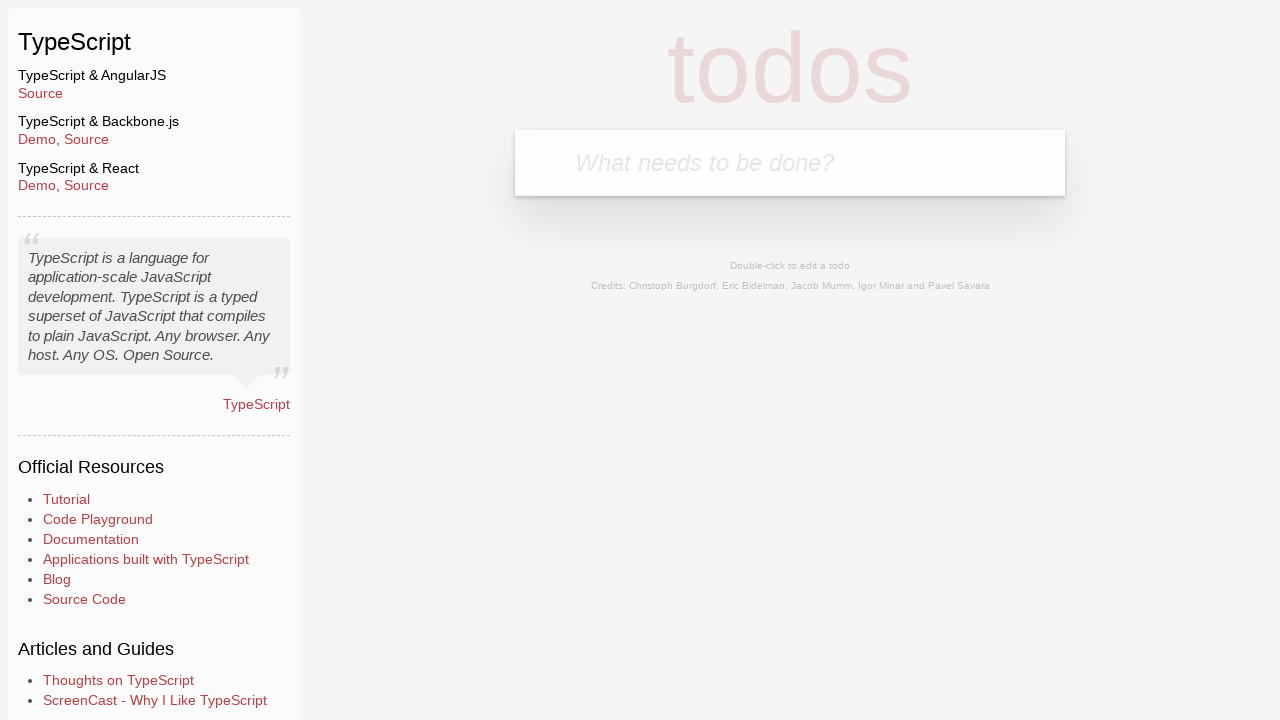

Filled new todo input field with 'Example1' on .new-todo
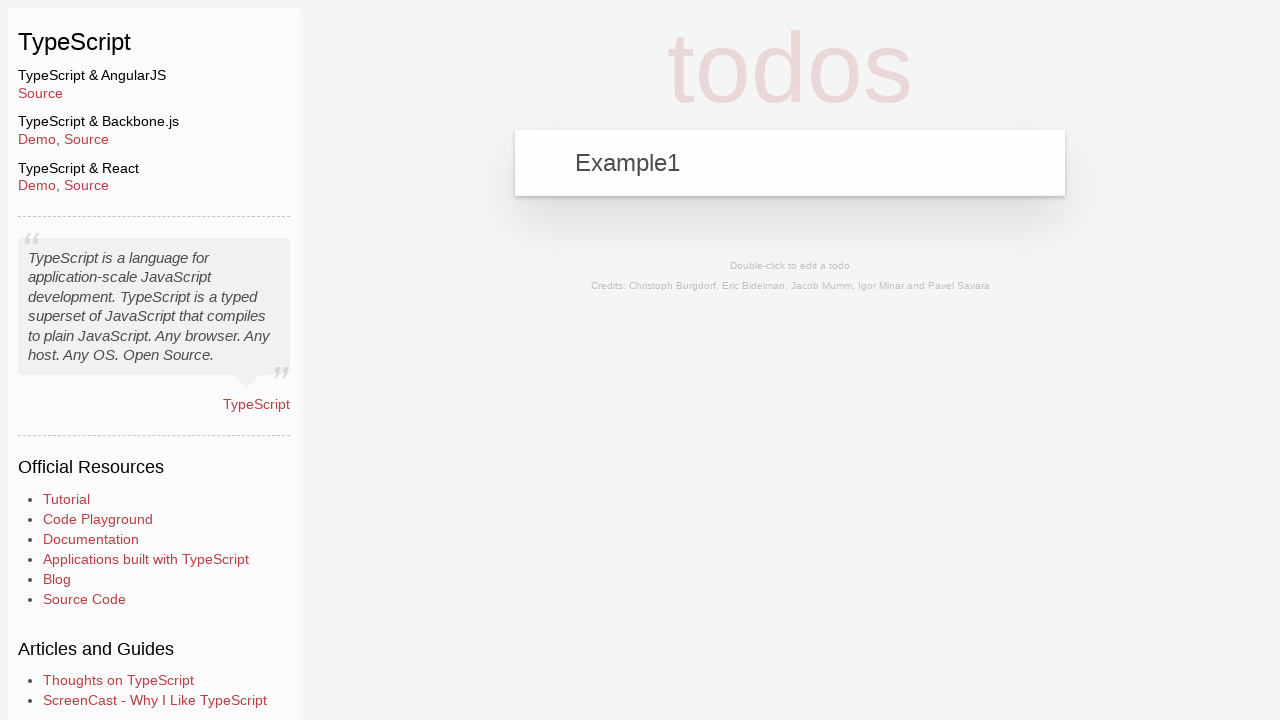

Pressed Enter to create the todo on .new-todo
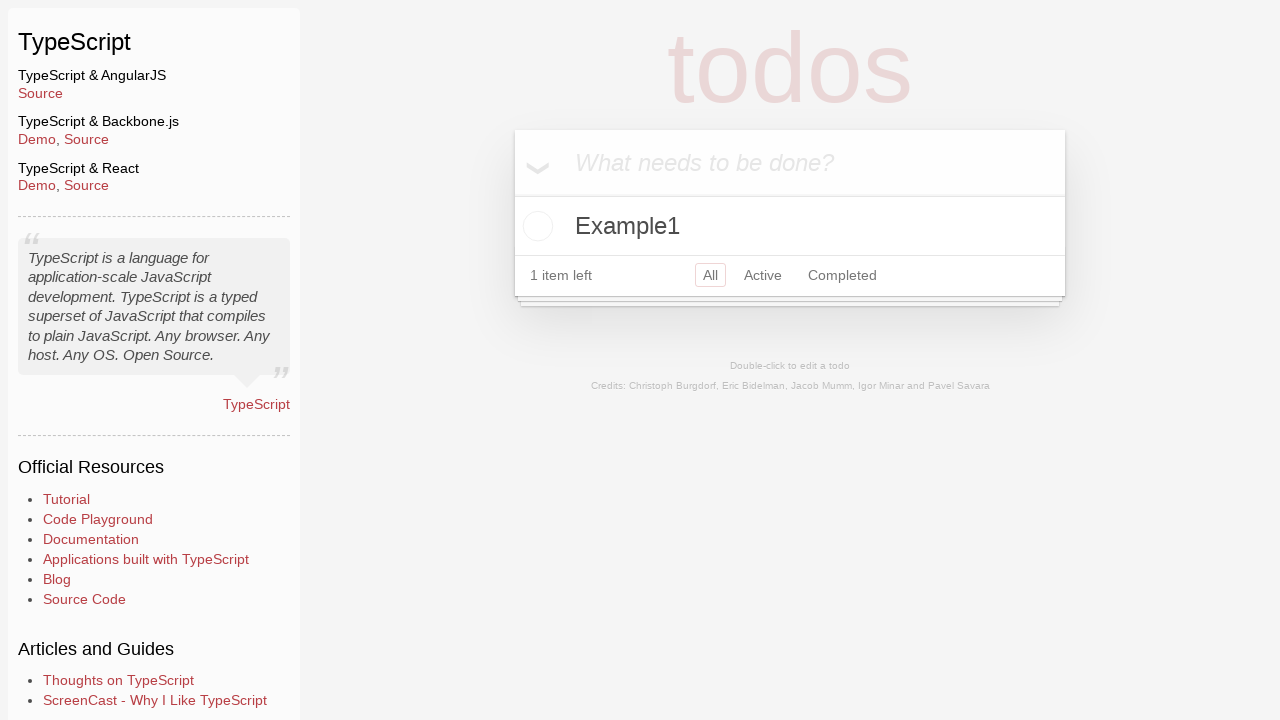

Clicked 'All' filter button at (710, 275) on a:has-text('All')
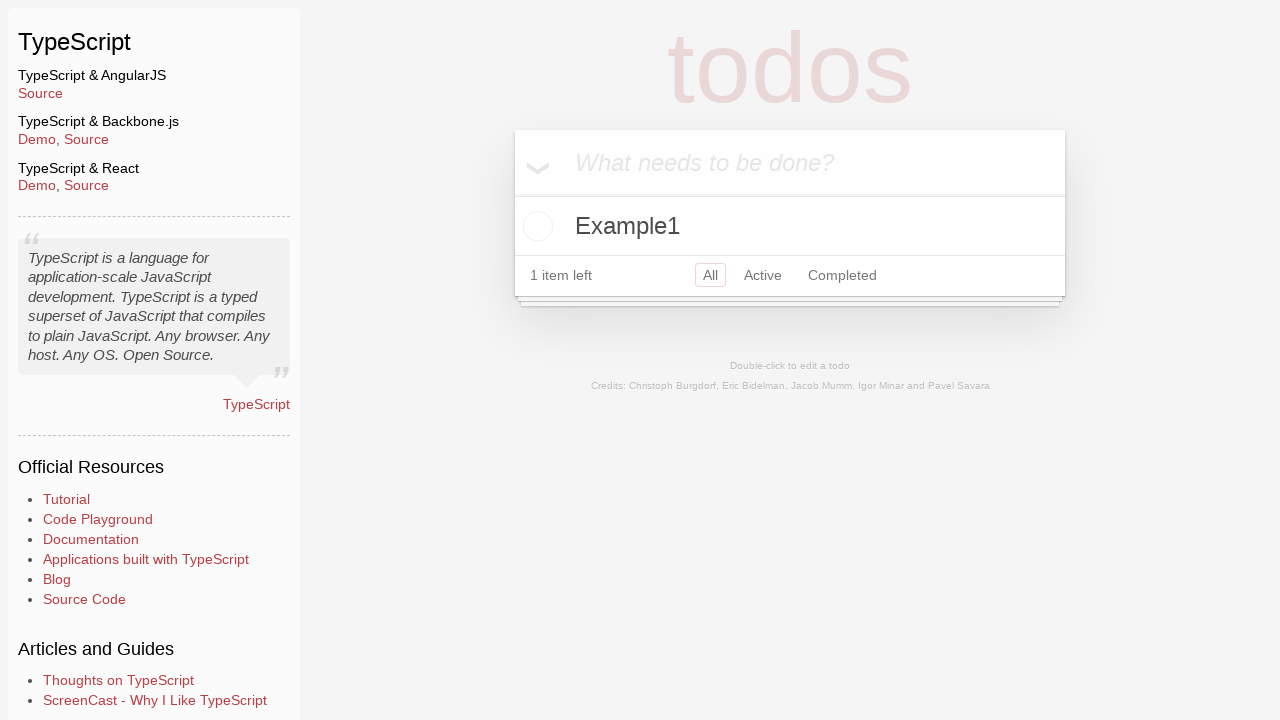

Clicked toggle checkbox to mark Example1 as completed at (535, 226) on li:has-text('Example1') .toggle
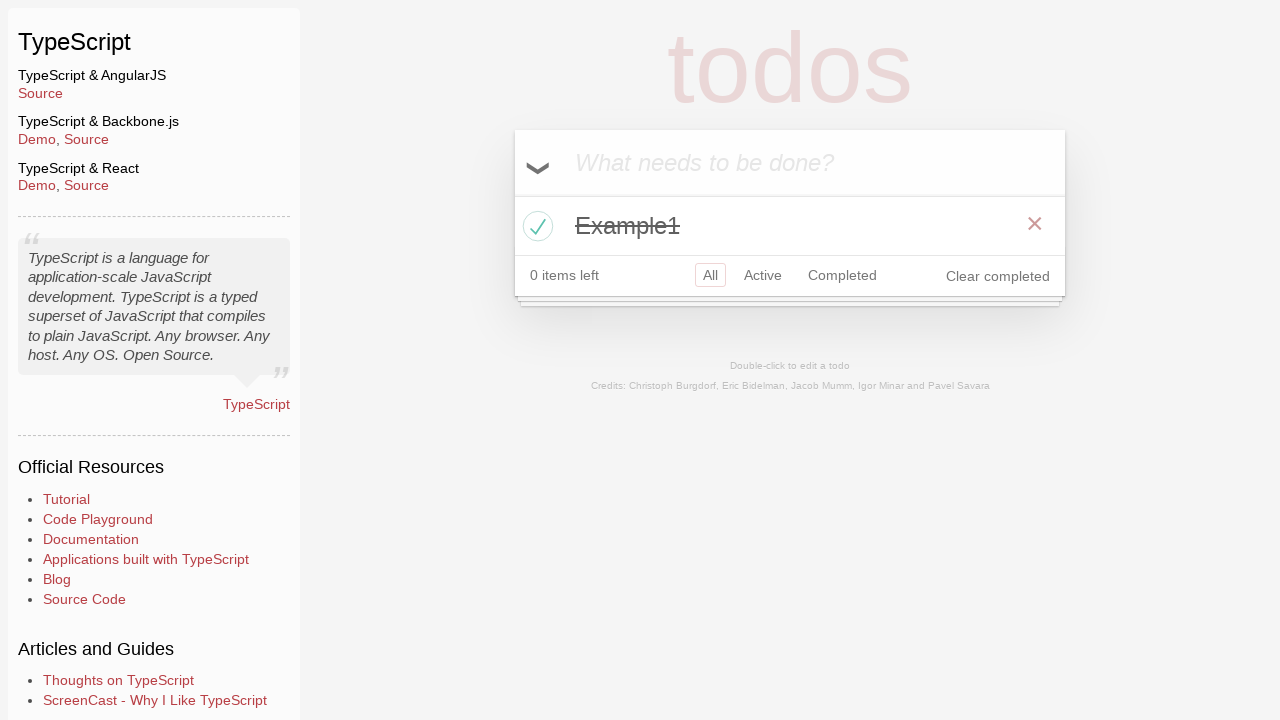

Verified Example1 is visible with completed state while viewing 'all' filter
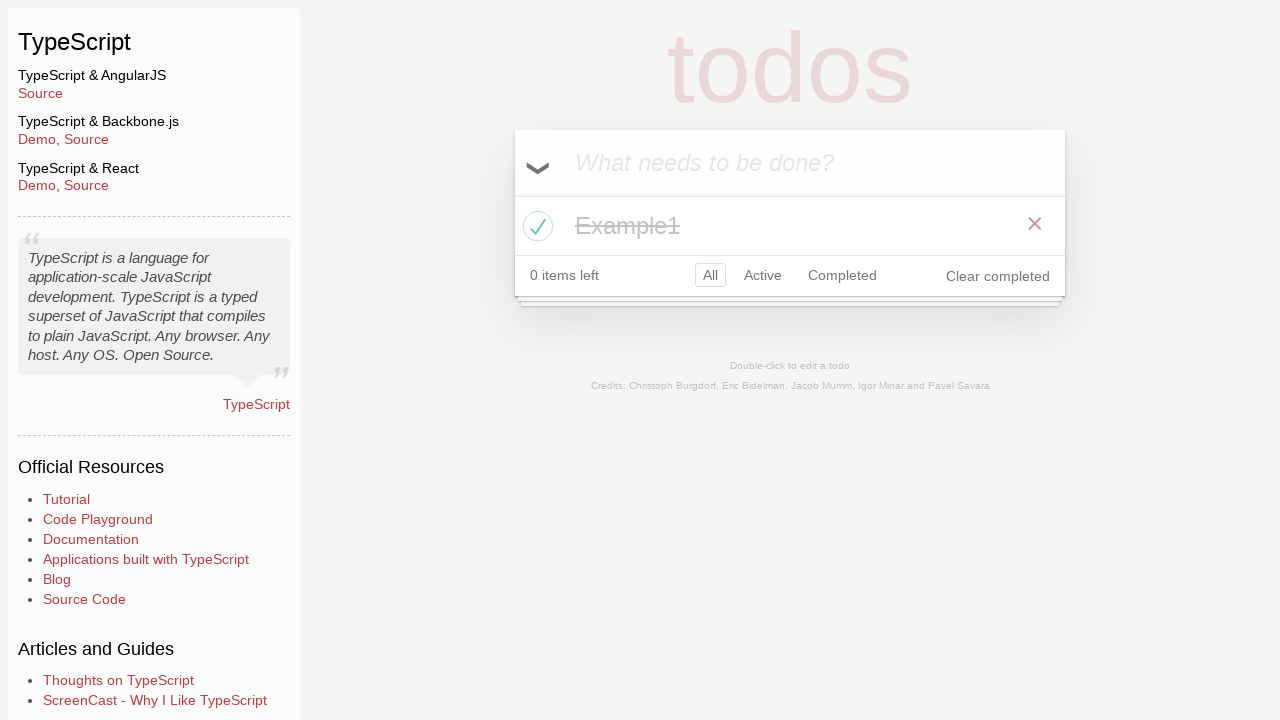

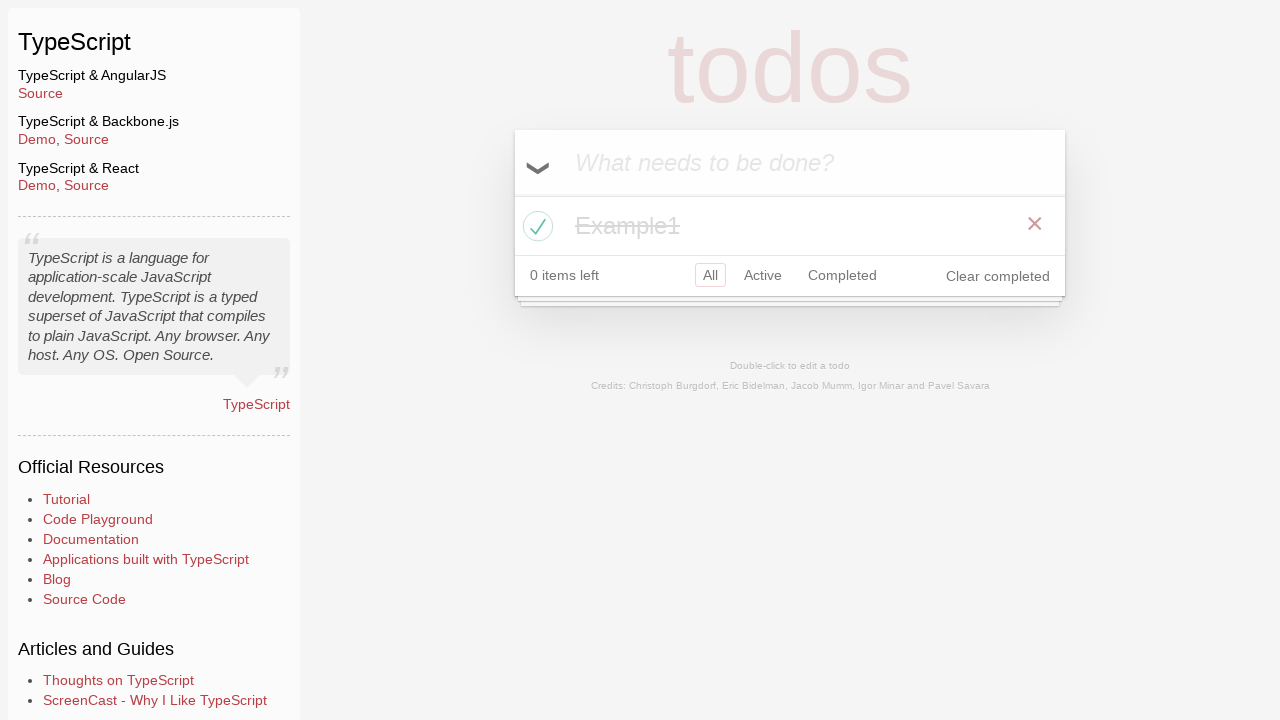